Tests keyboard key press functionality by sending space and tab keys to elements and verifying the displayed result shows the correct key pressed.

Starting URL: http://the-internet.herokuapp.com/key_presses

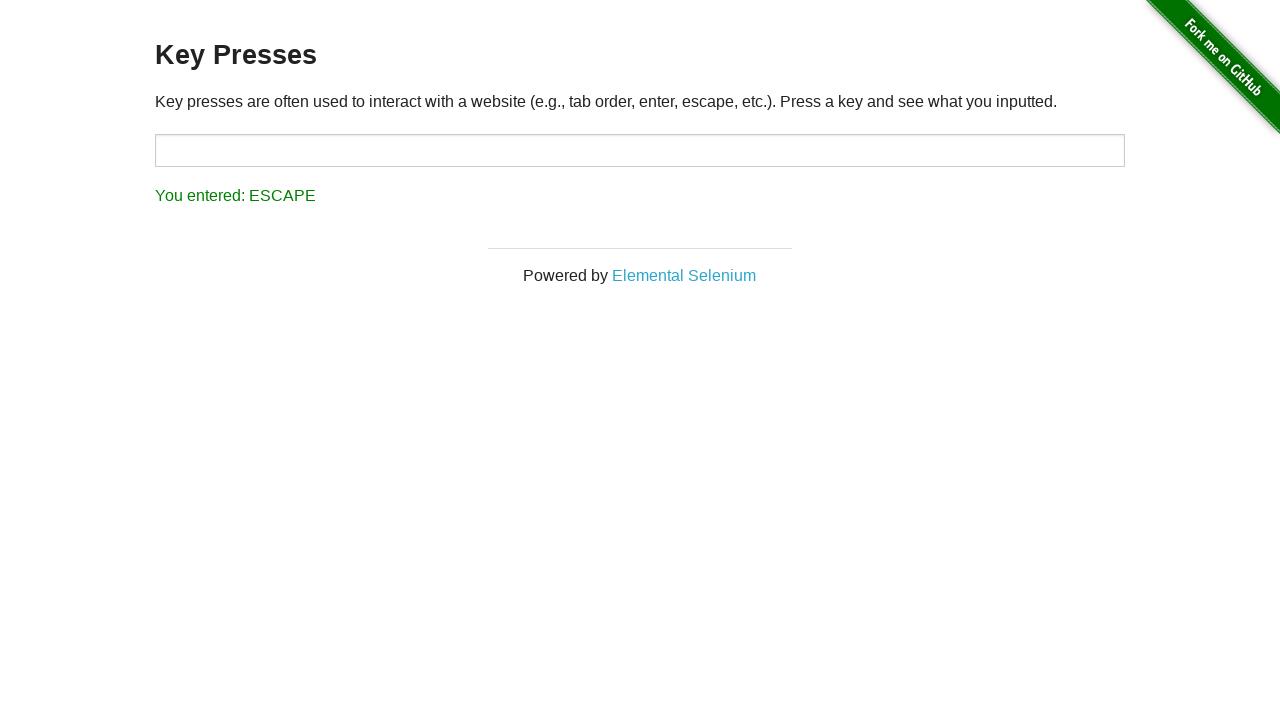

Pressed Space key on target input element on #target
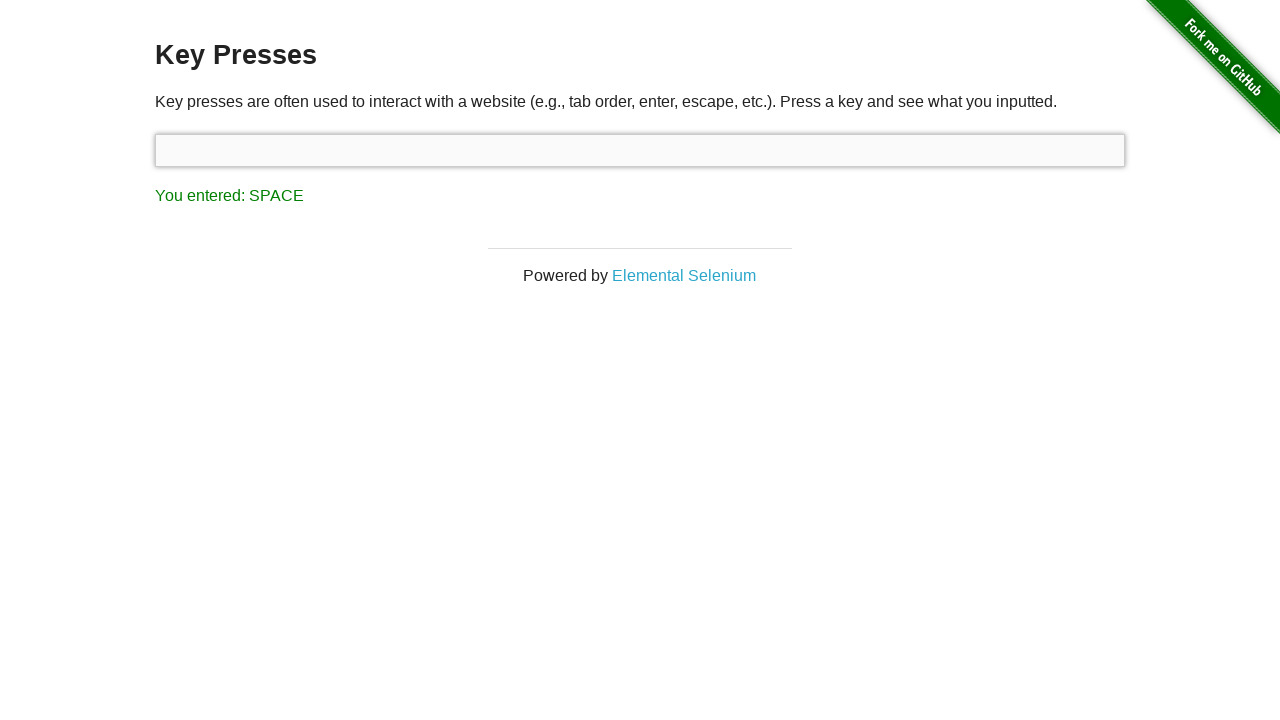

Result element loaded after pressing Space
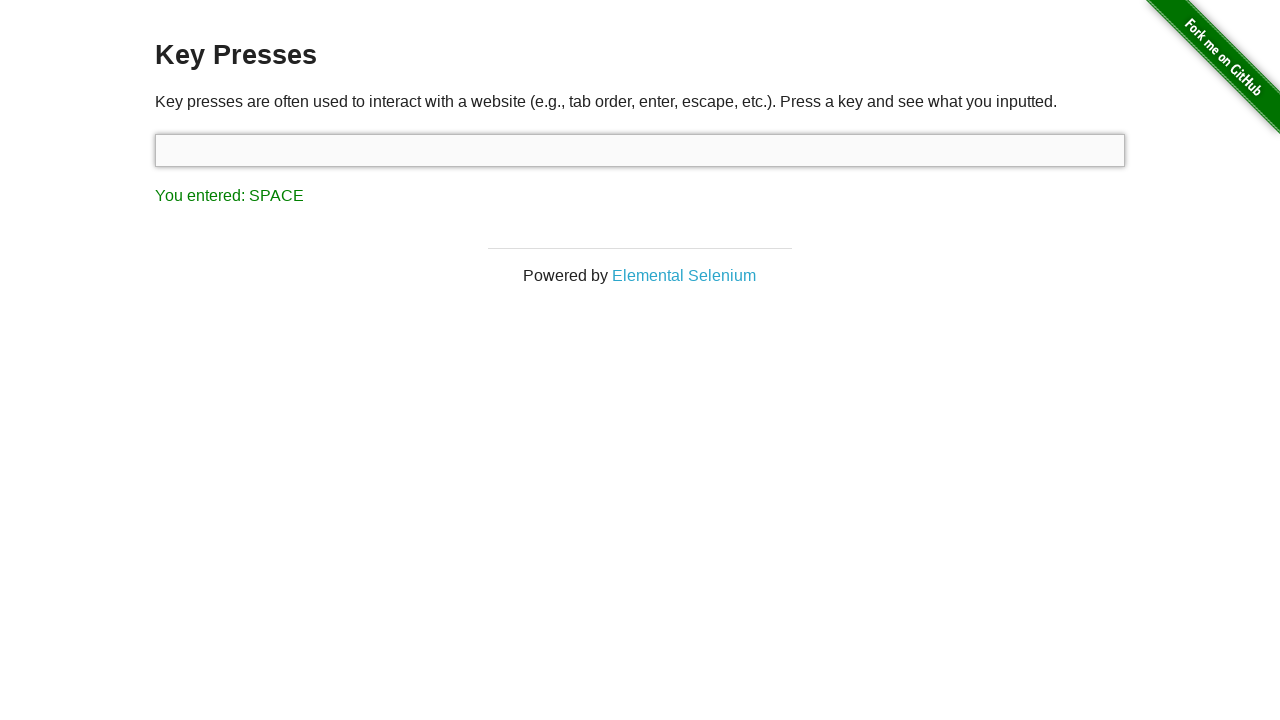

Retrieved result text content
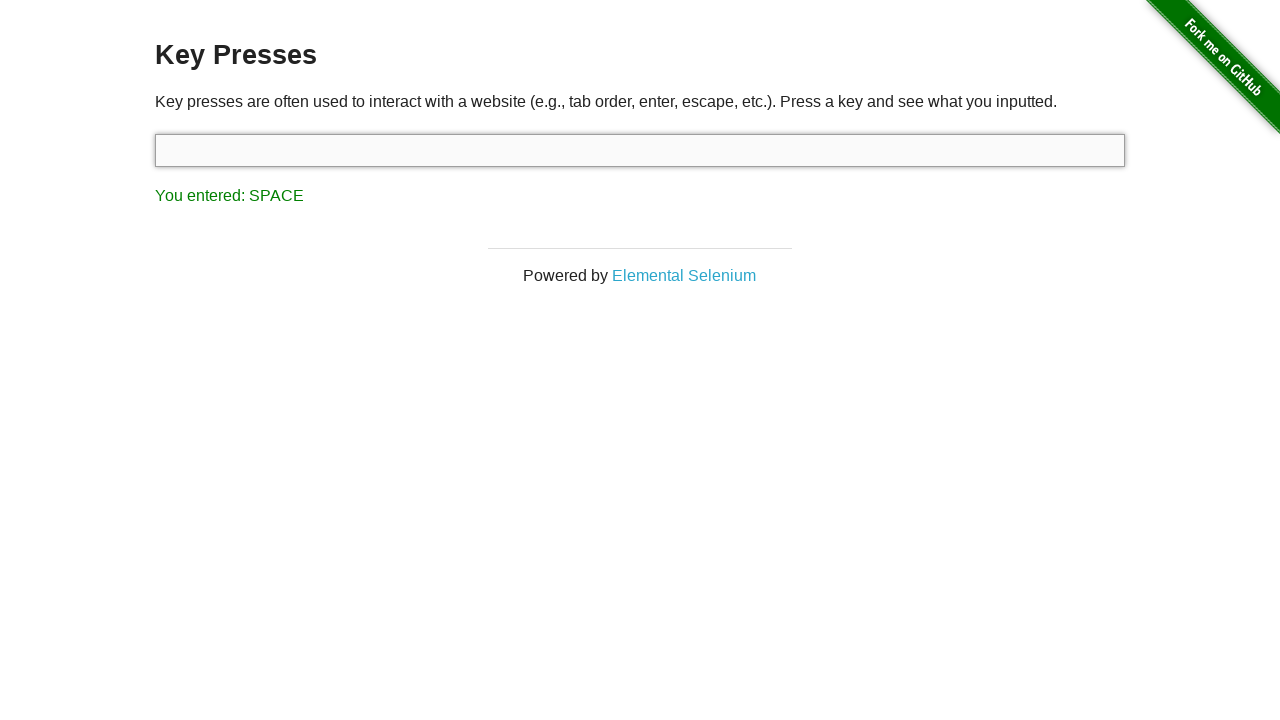

Verified result shows 'You entered: SPACE'
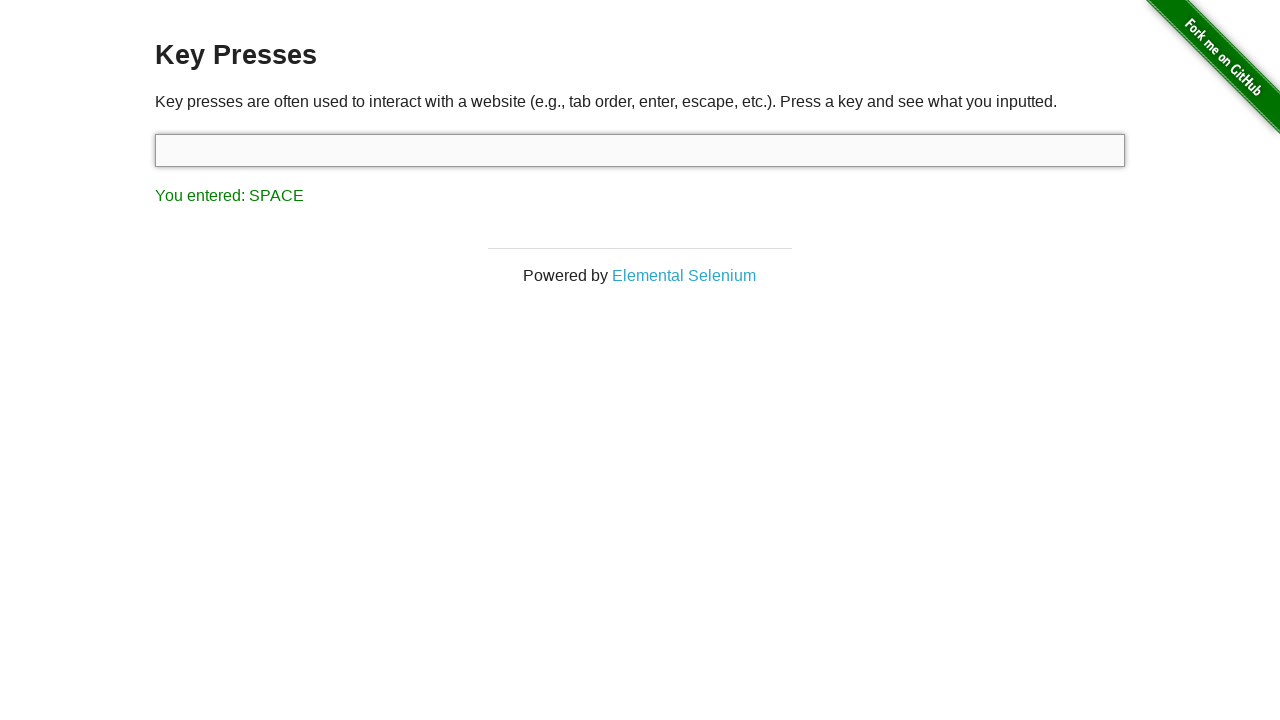

Pressed Tab key using keyboard
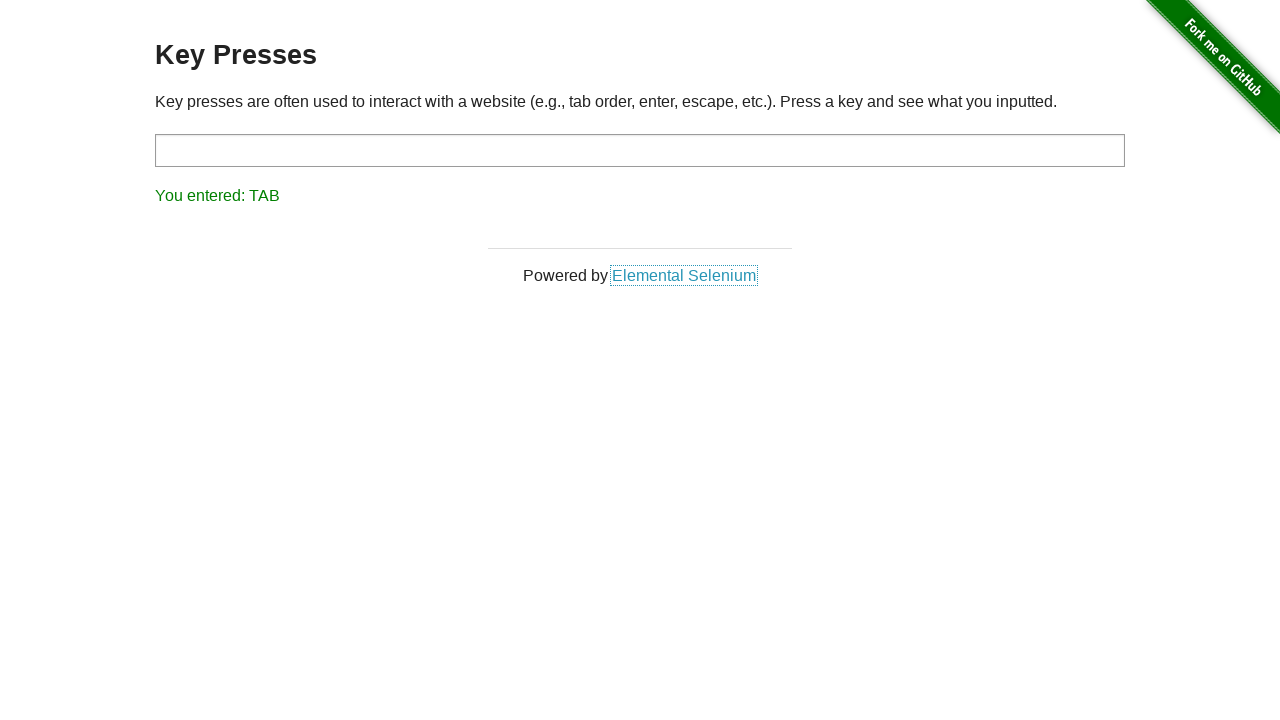

Retrieved result text content after pressing Tab
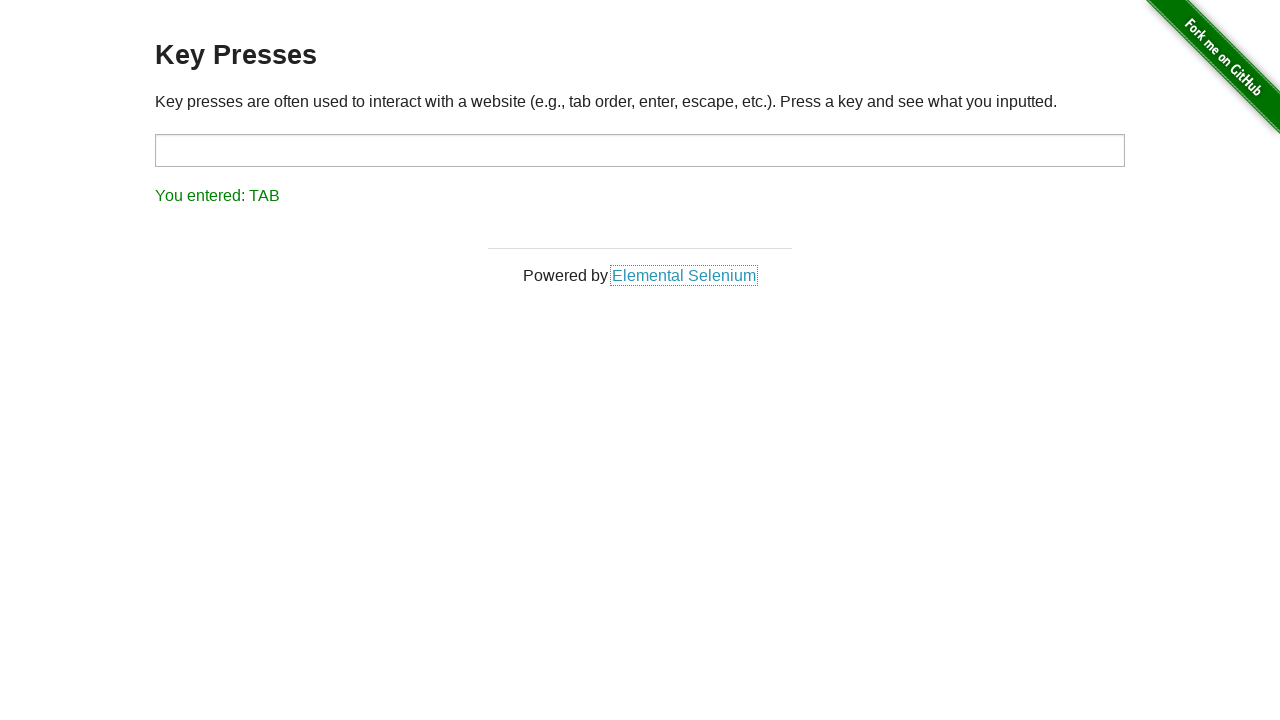

Verified result shows 'You entered: TAB'
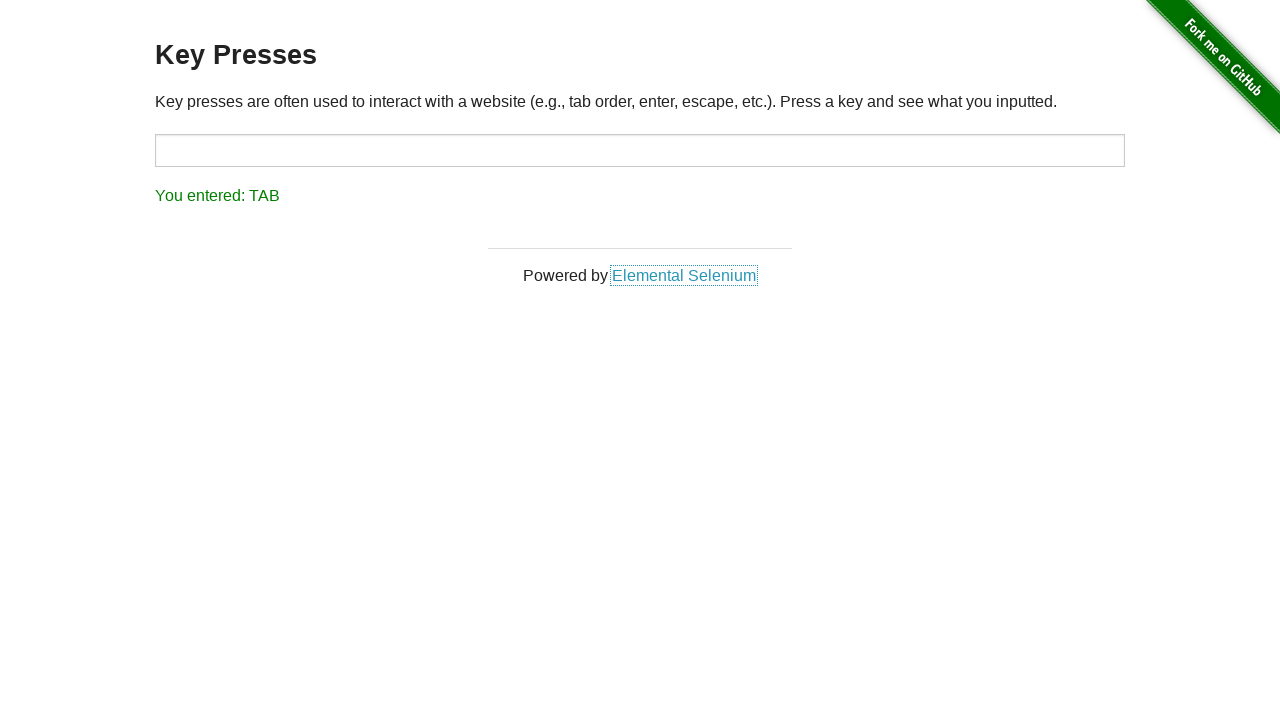

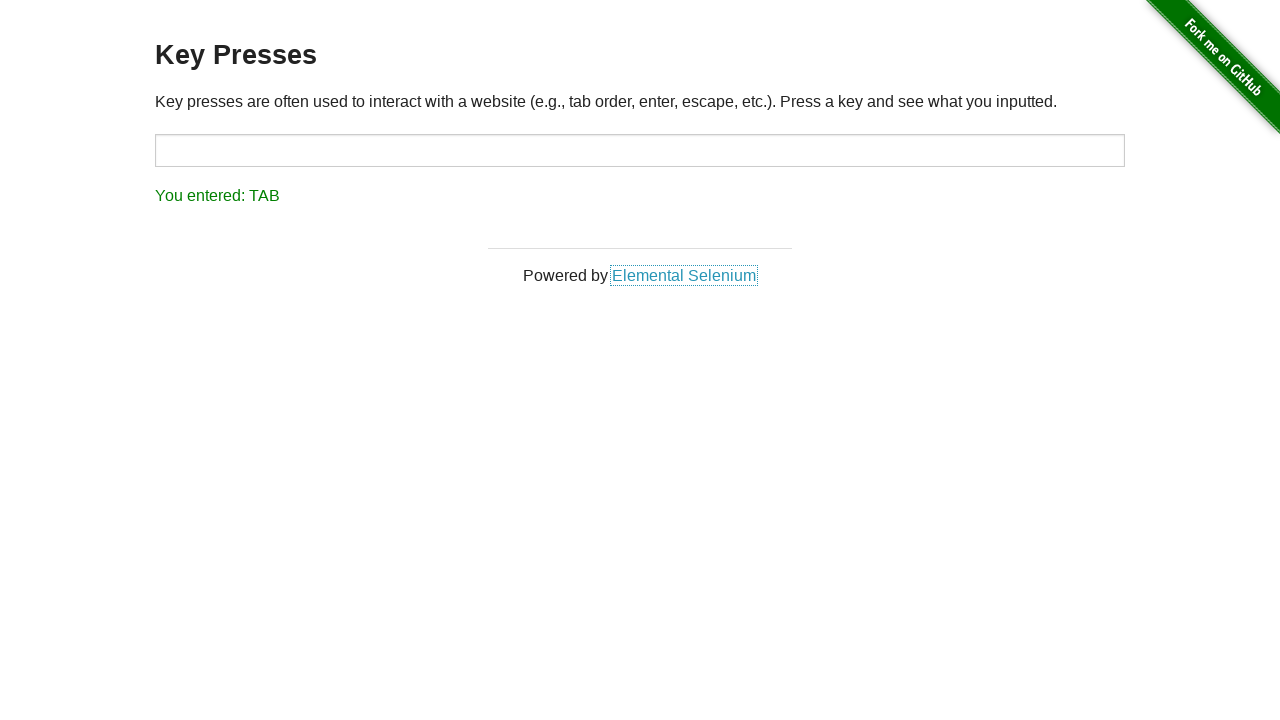